Tests tooltip functionality by hovering over a button and verifying the tooltip appears

Starting URL: https://demoqa.com/tool-tips

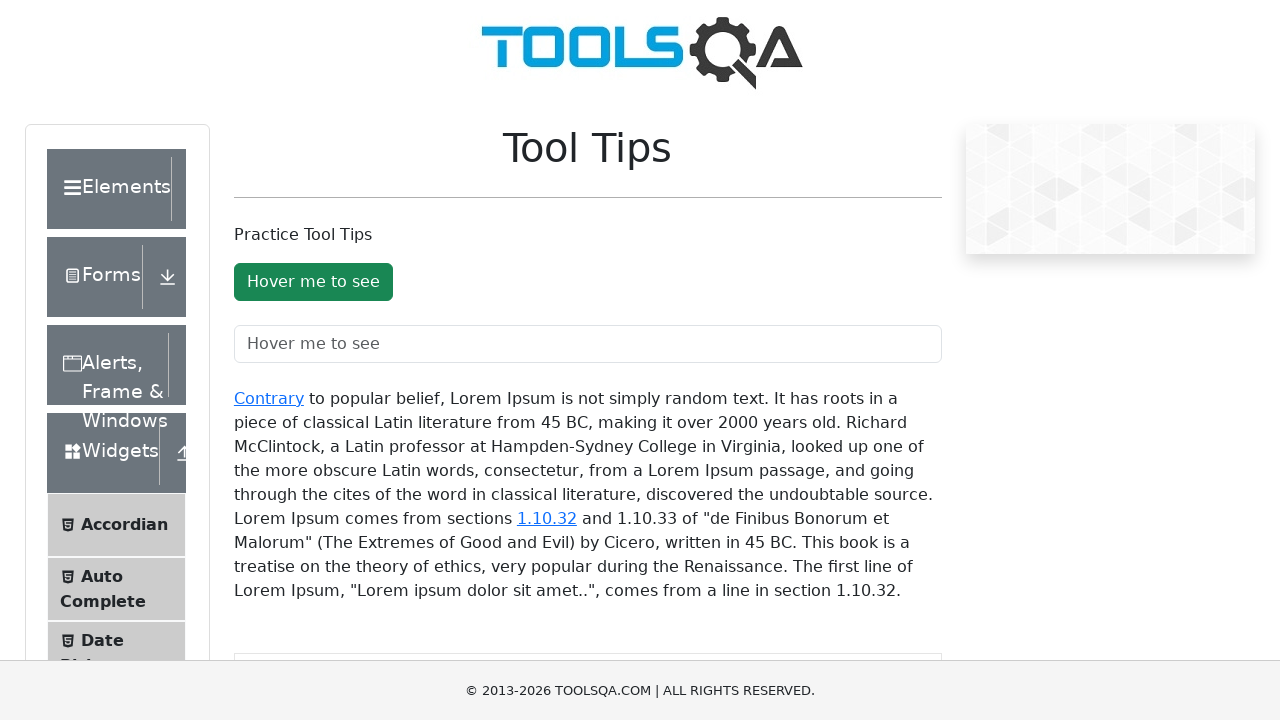

Located the tooltip button element
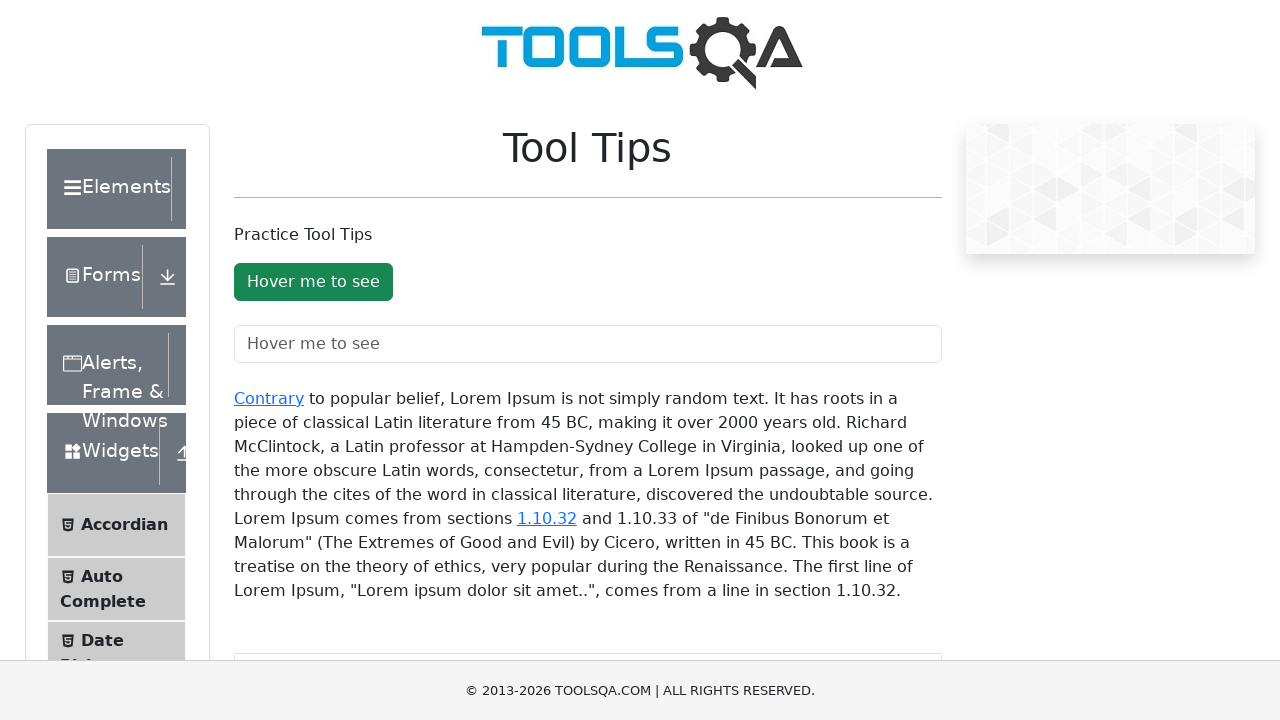

Scrolled tooltip button into view
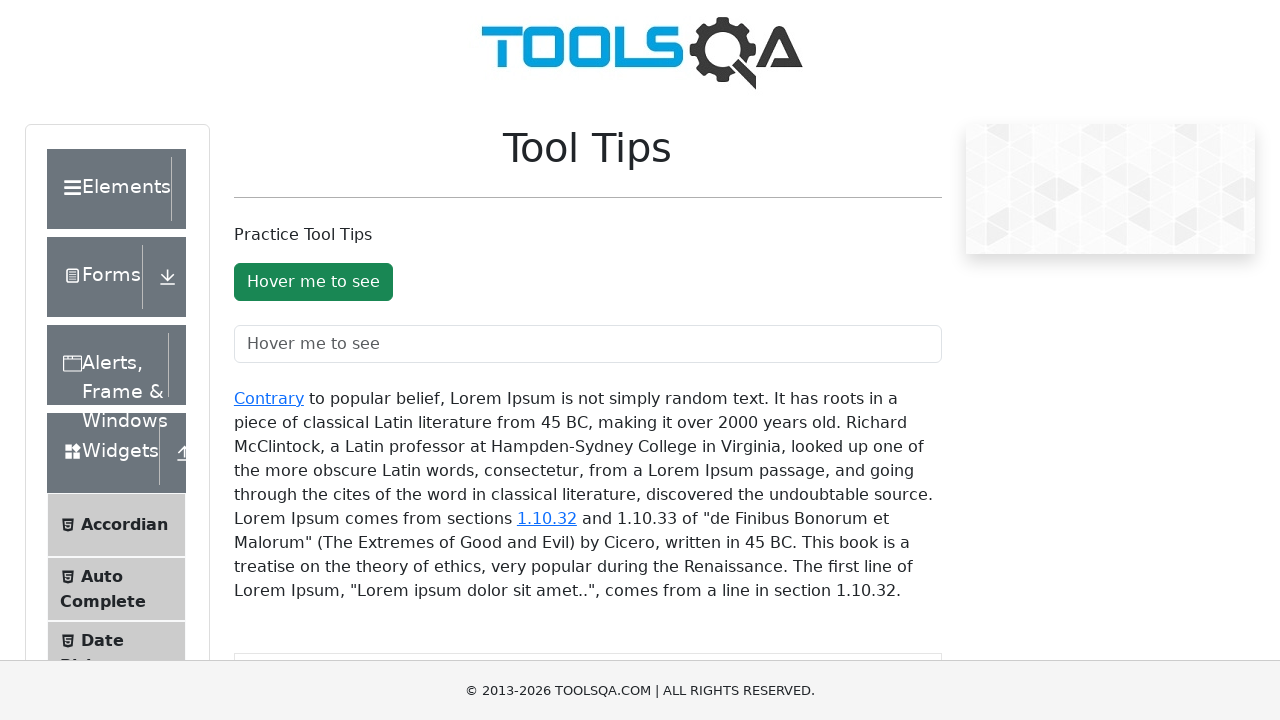

Hovered over the tooltip button to trigger tooltip at (313, 282) on #toolTipButton
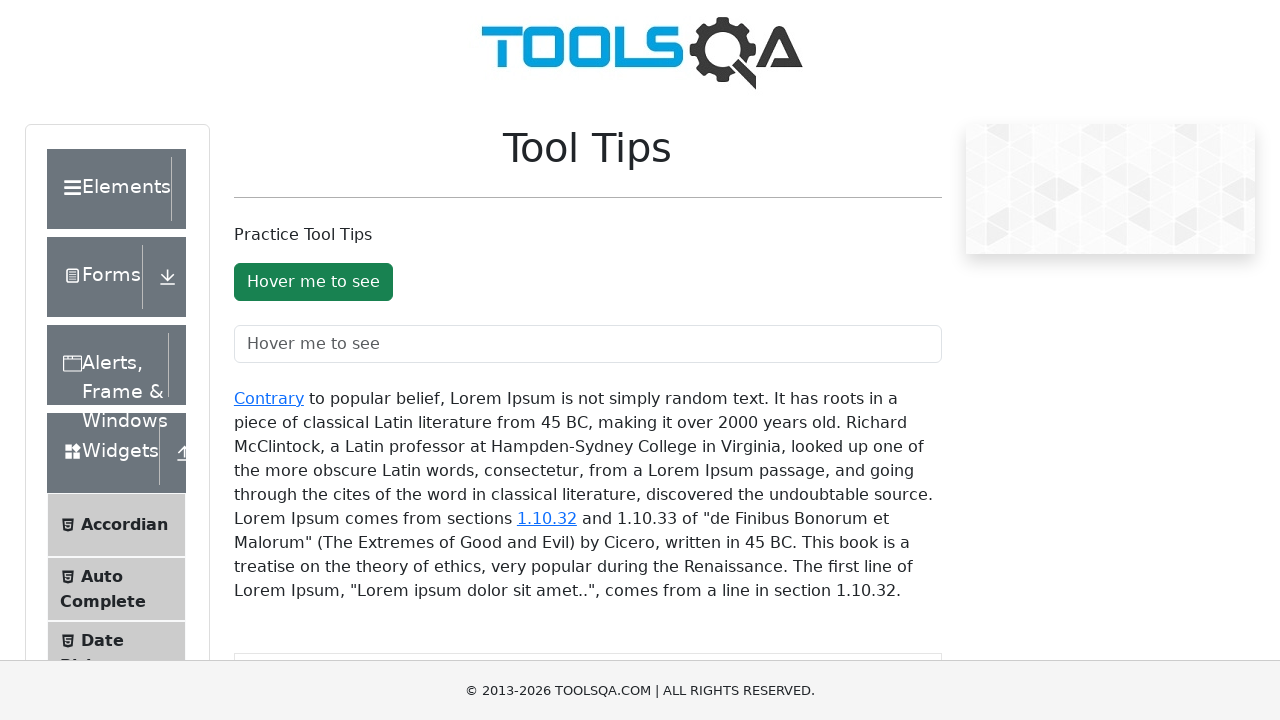

Located the tooltip button with aria-describedby attribute
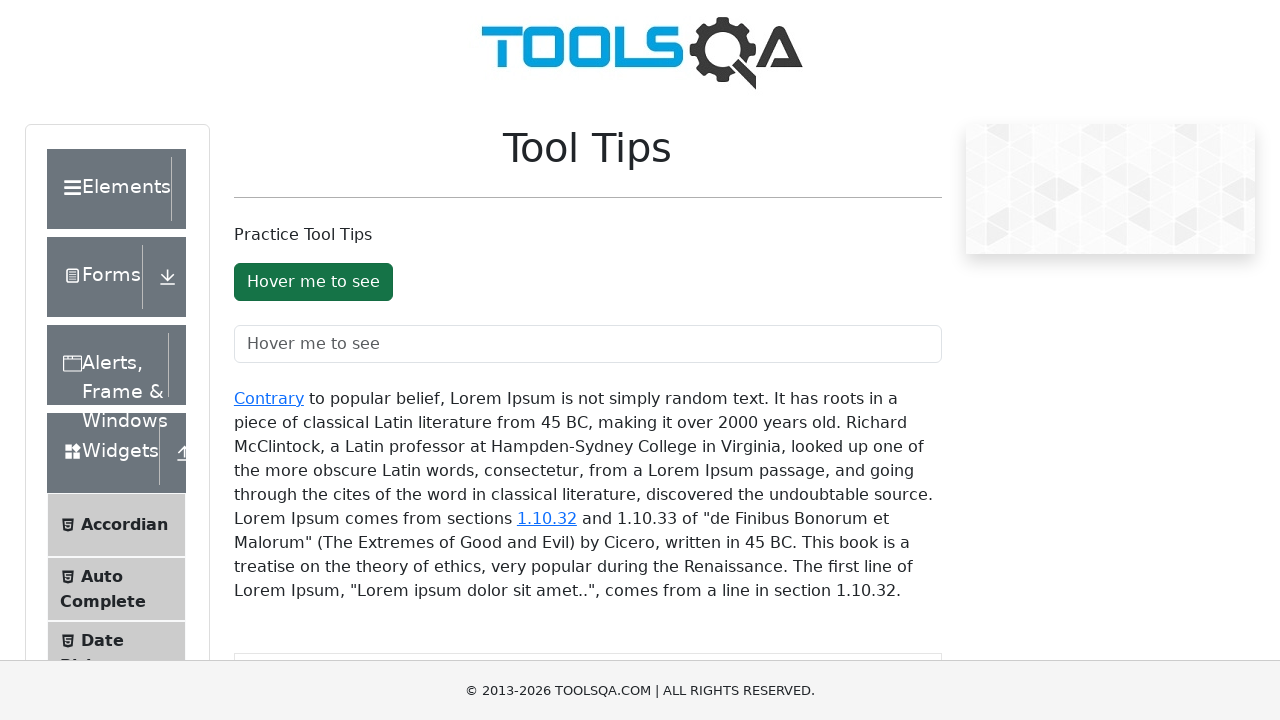

Verified that tooltip is visible after hovering
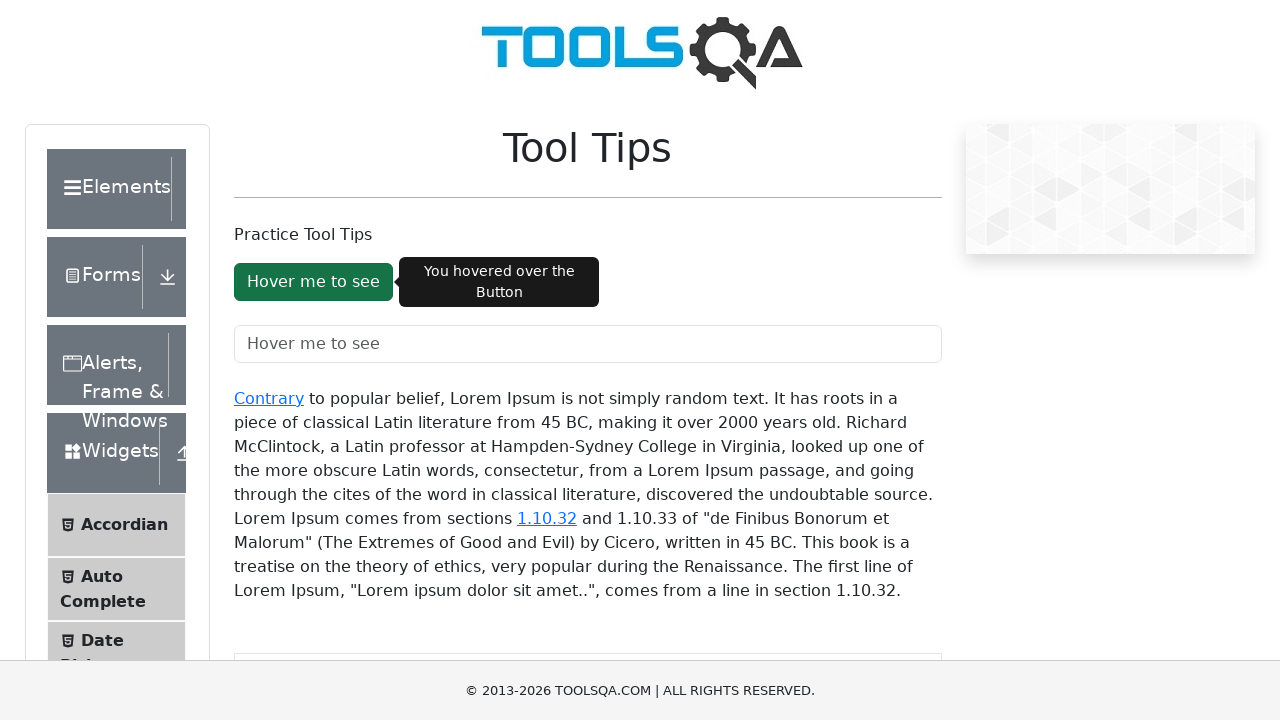

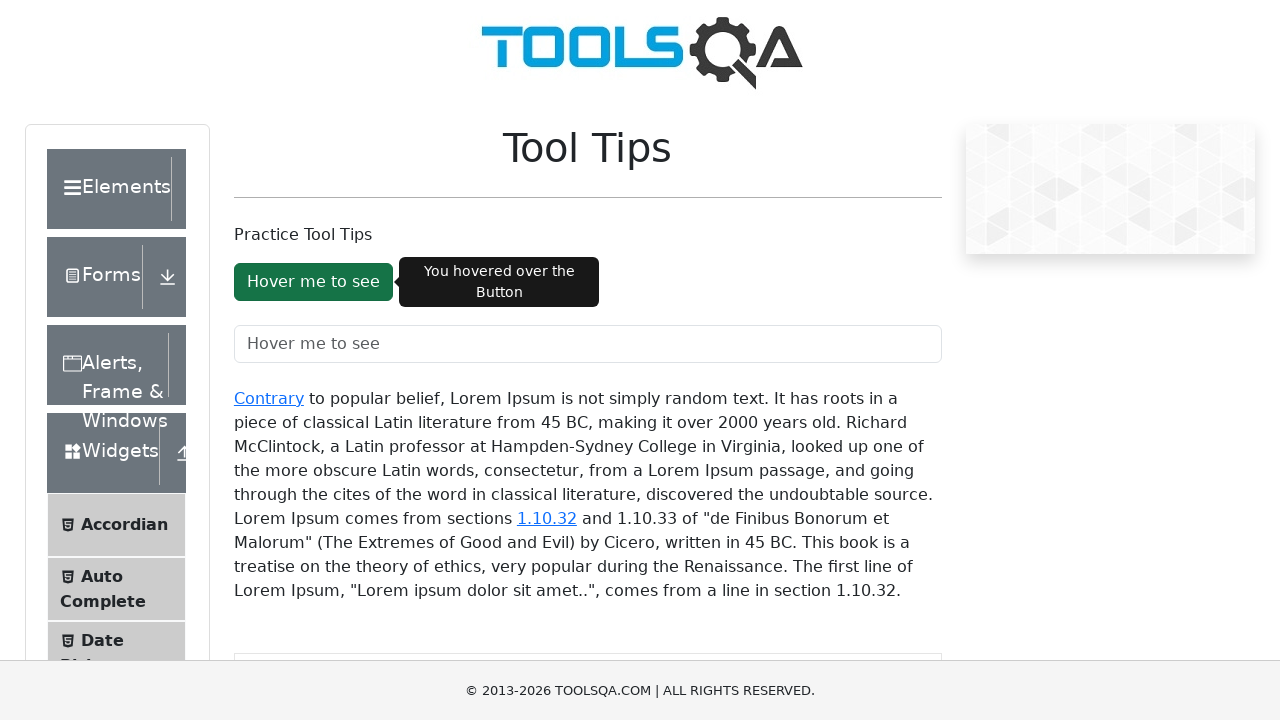